Tests a math exercise page by reading two numbers displayed on the page, calculating their sum, selecting the result from a dropdown menu, and submitting the answer by clicking a button.

Starting URL: http://suninjuly.github.io/selects1.html

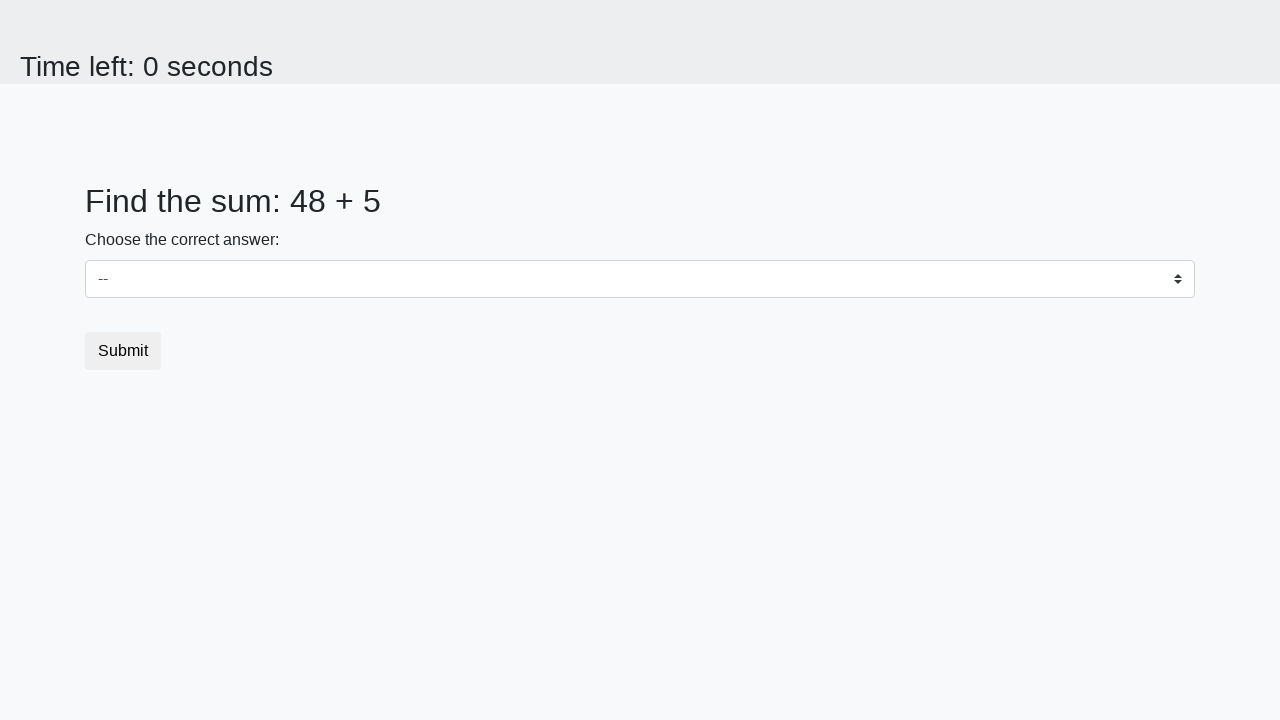

Read first number from page
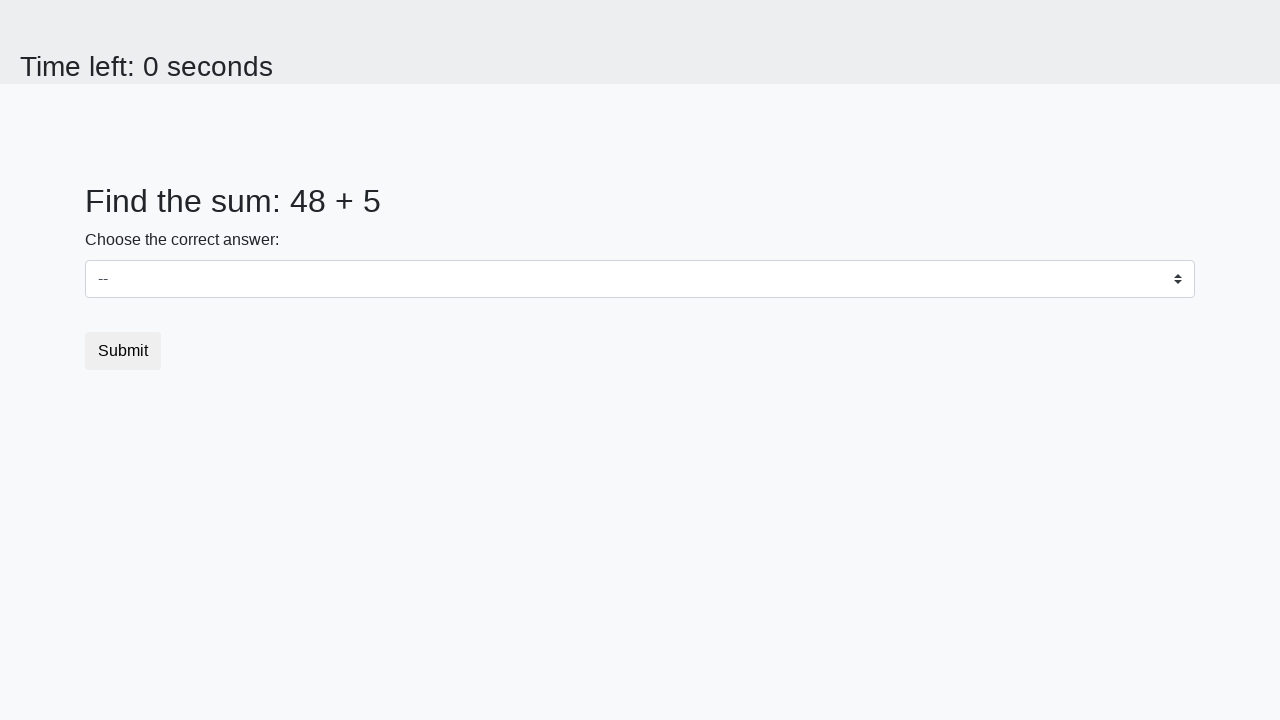

Read second number from page
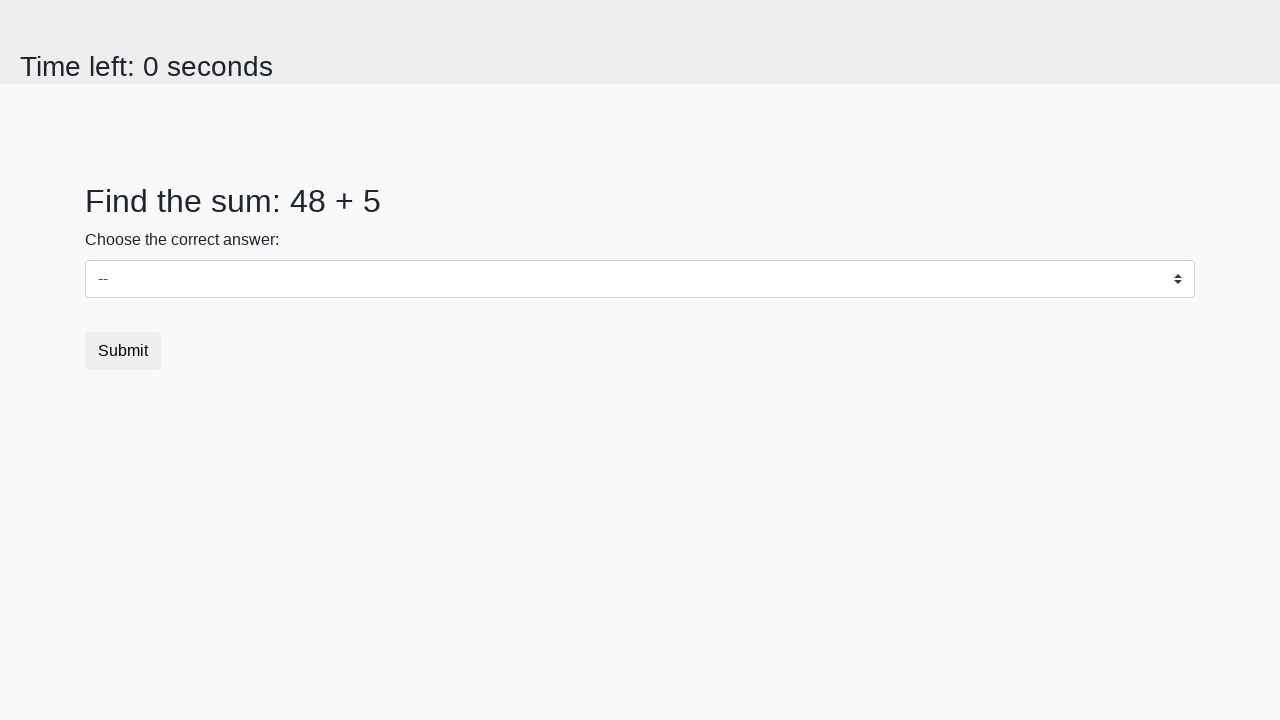

Calculated sum: 48 + 5 = 53
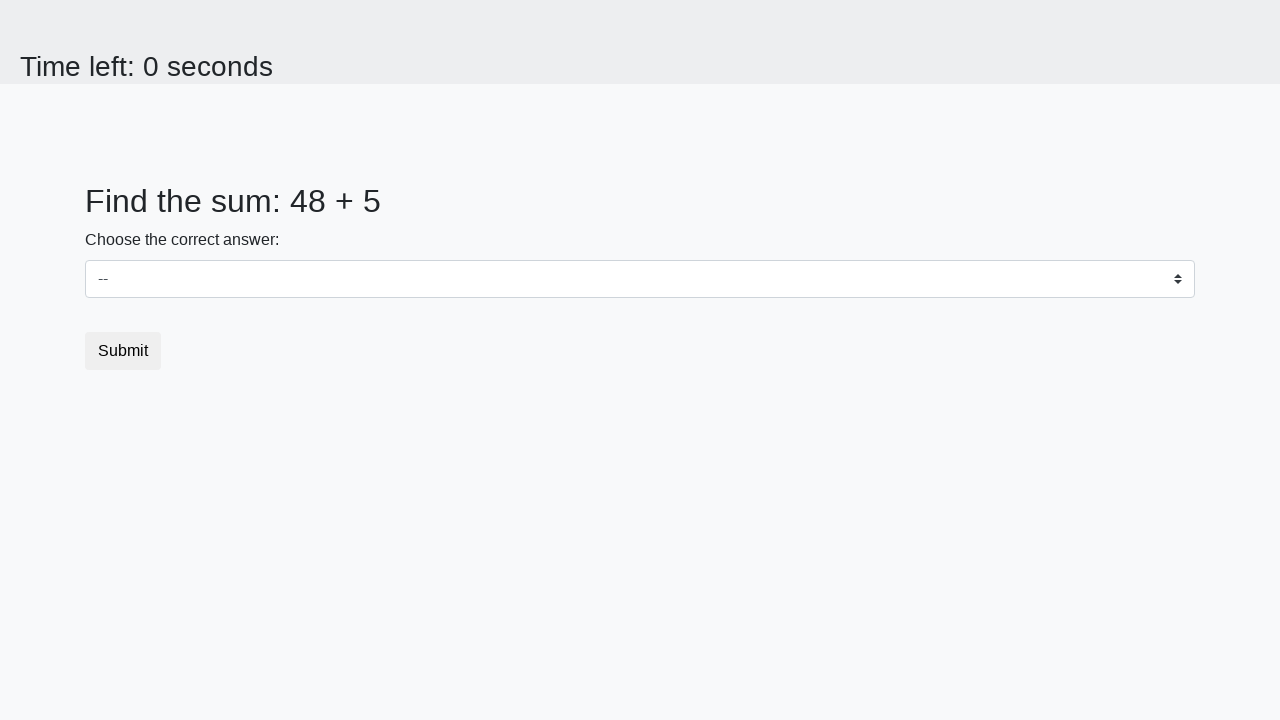

Selected 53 from dropdown menu on #dropdown
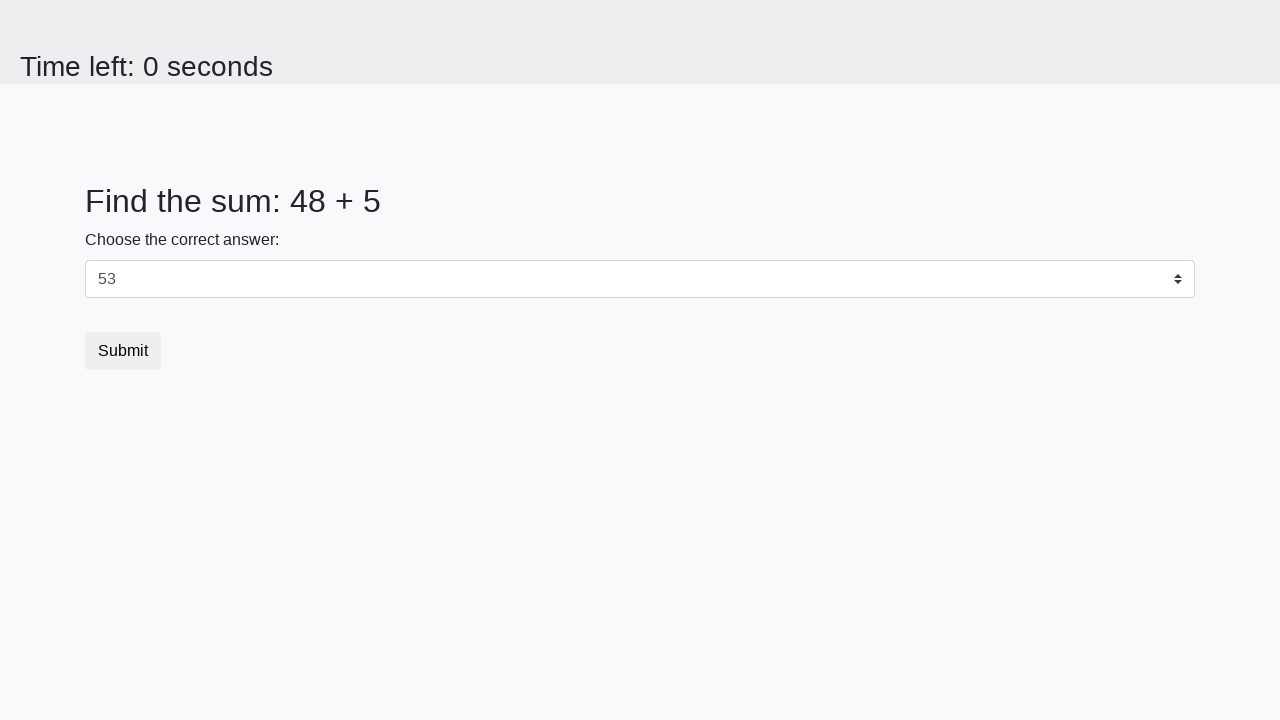

Clicked submit button at (123, 351) on button
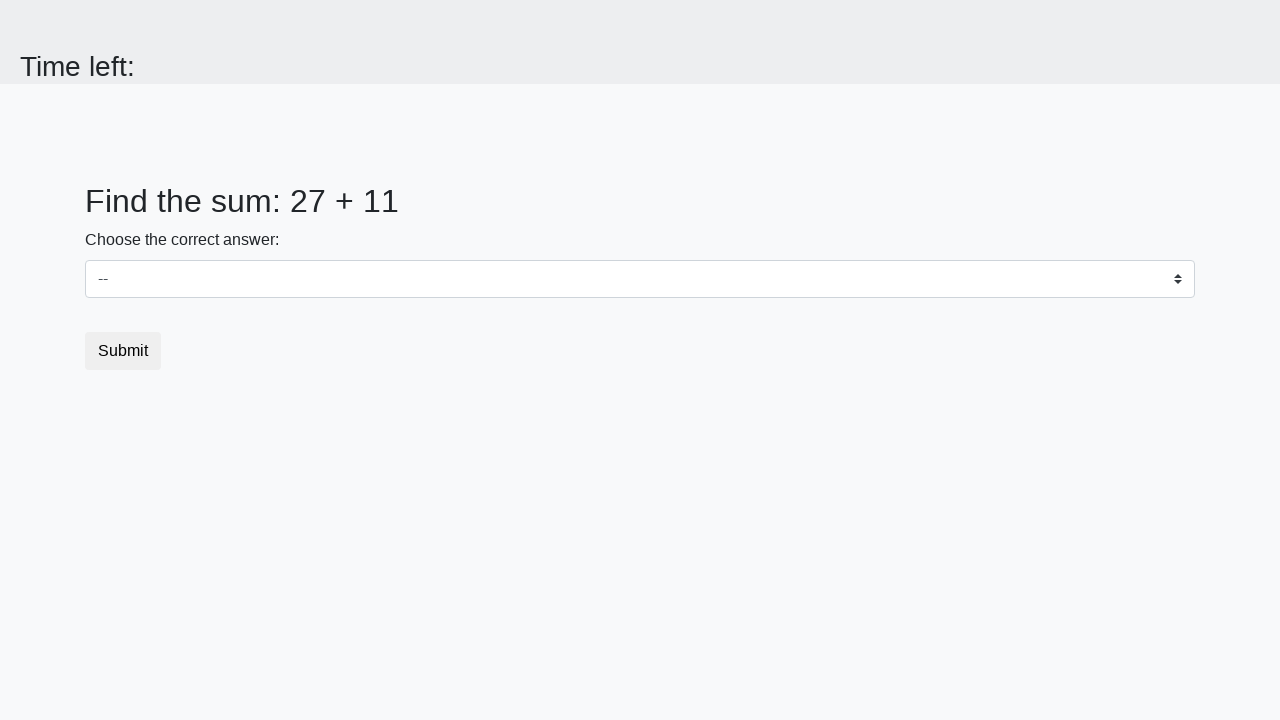

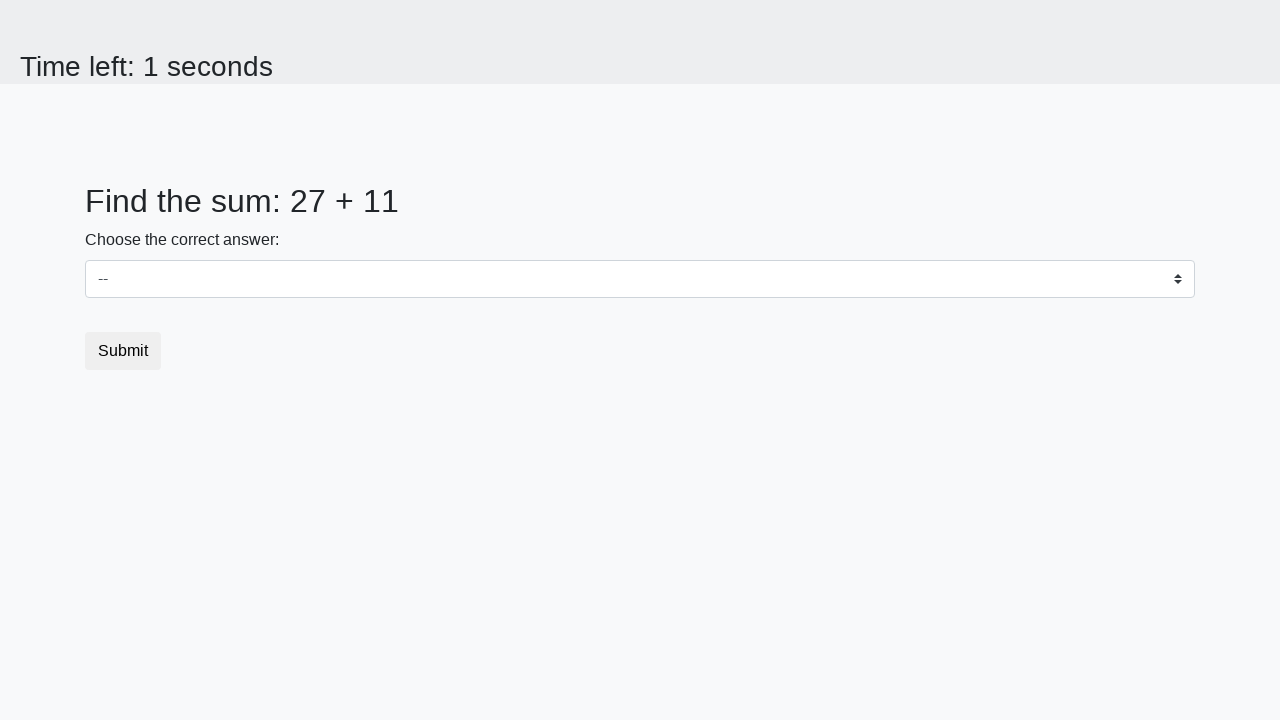